Tests browser window handling by opening multiple new windows, switching between them, and closing child windows while keeping the parent window open

Starting URL: https://demoqa.com/browser-windows

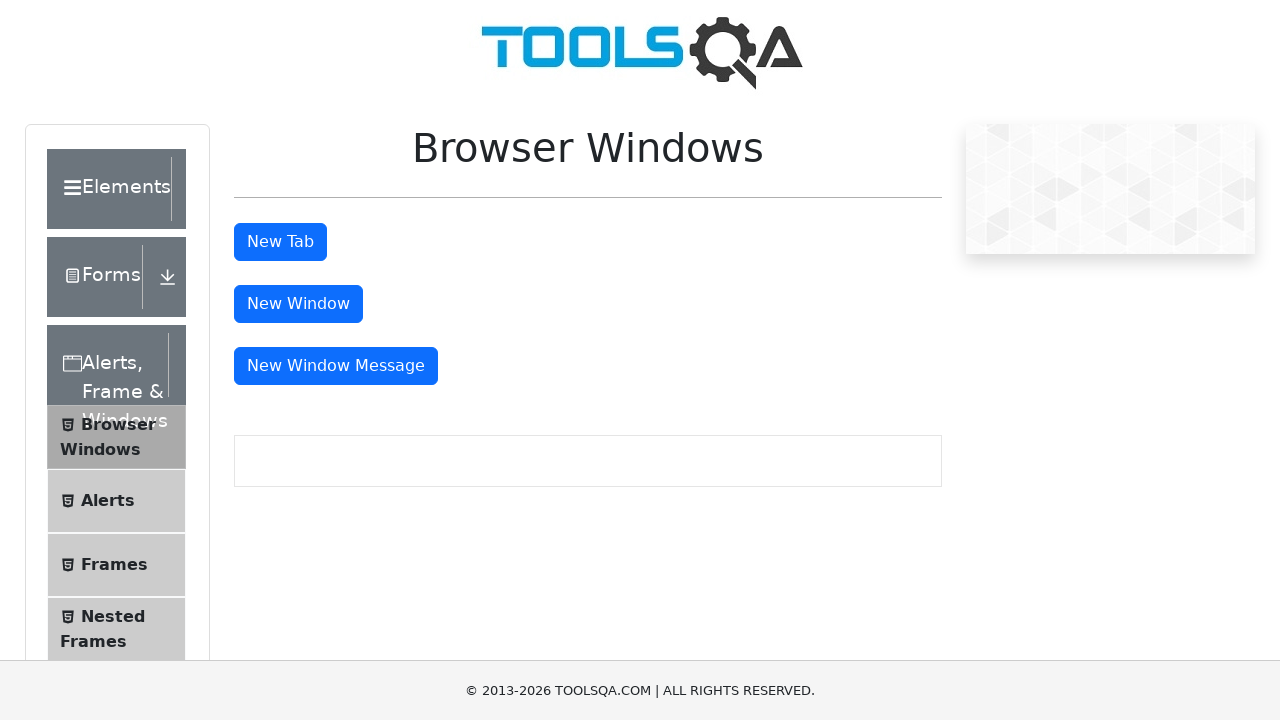

Clicked window button to open new window (iteration 1) at (298, 304) on #windowButton
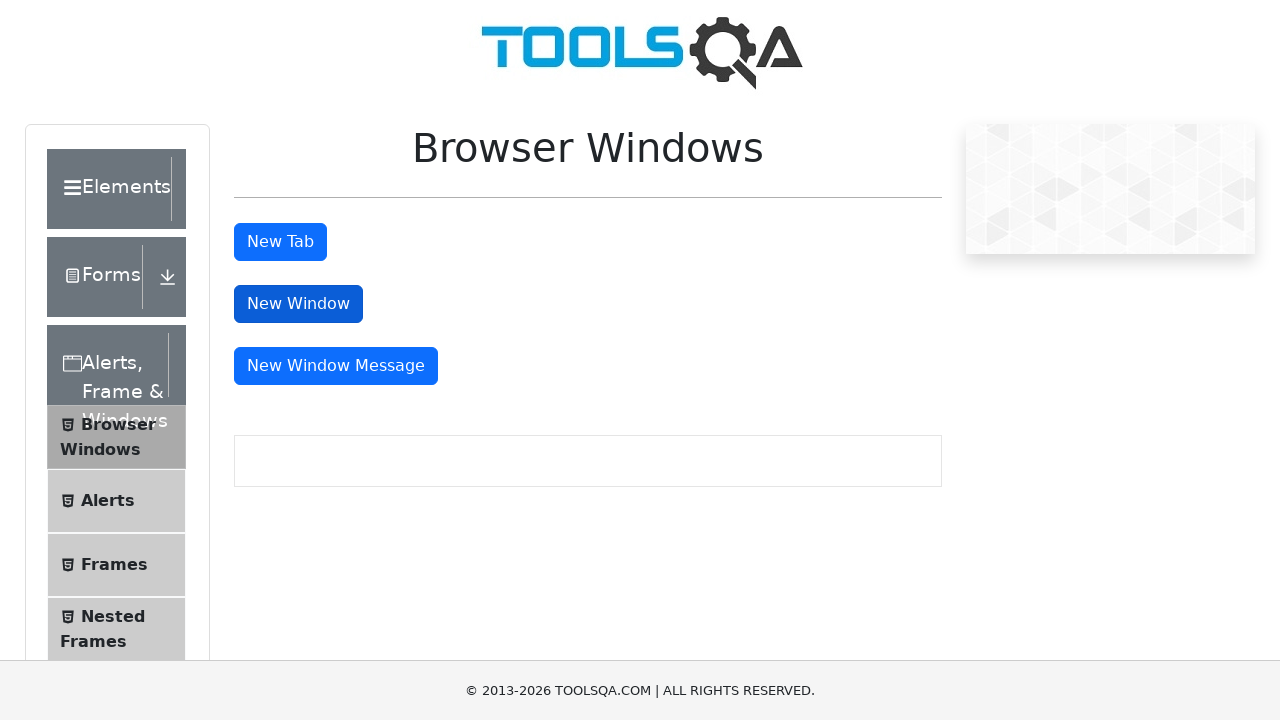

New window opened (window 1)
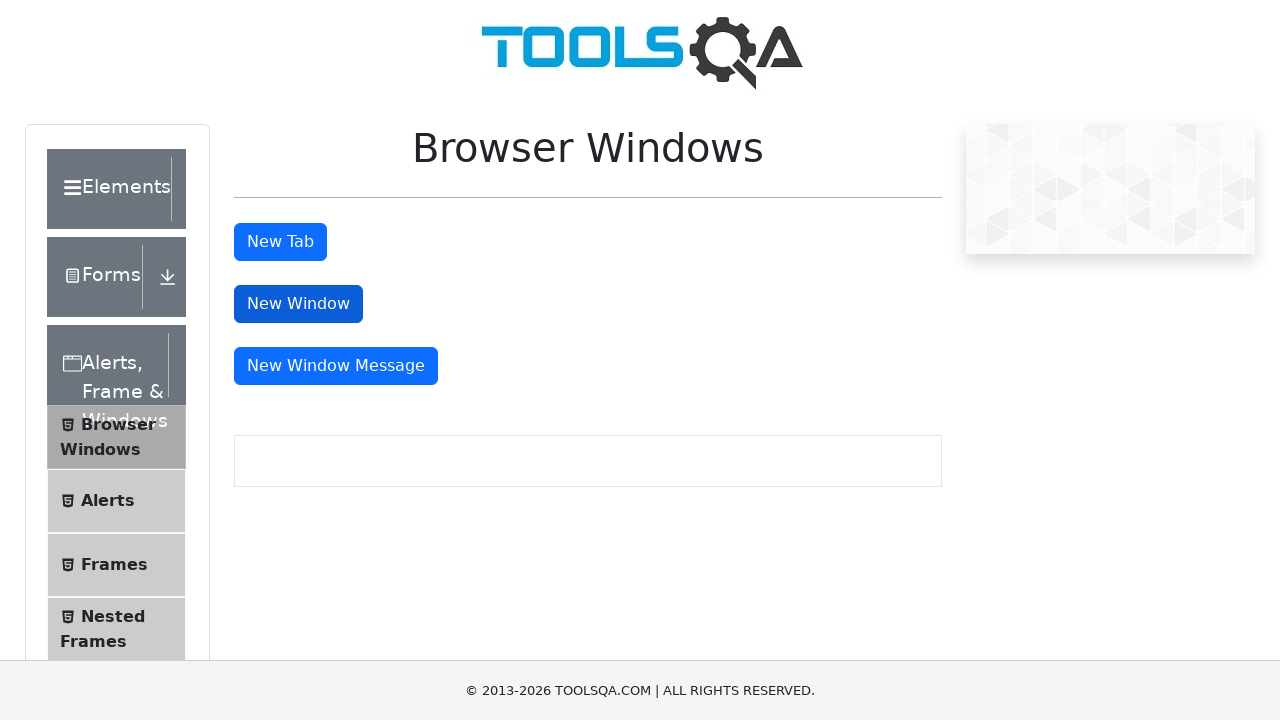

New window 1 fully loaded
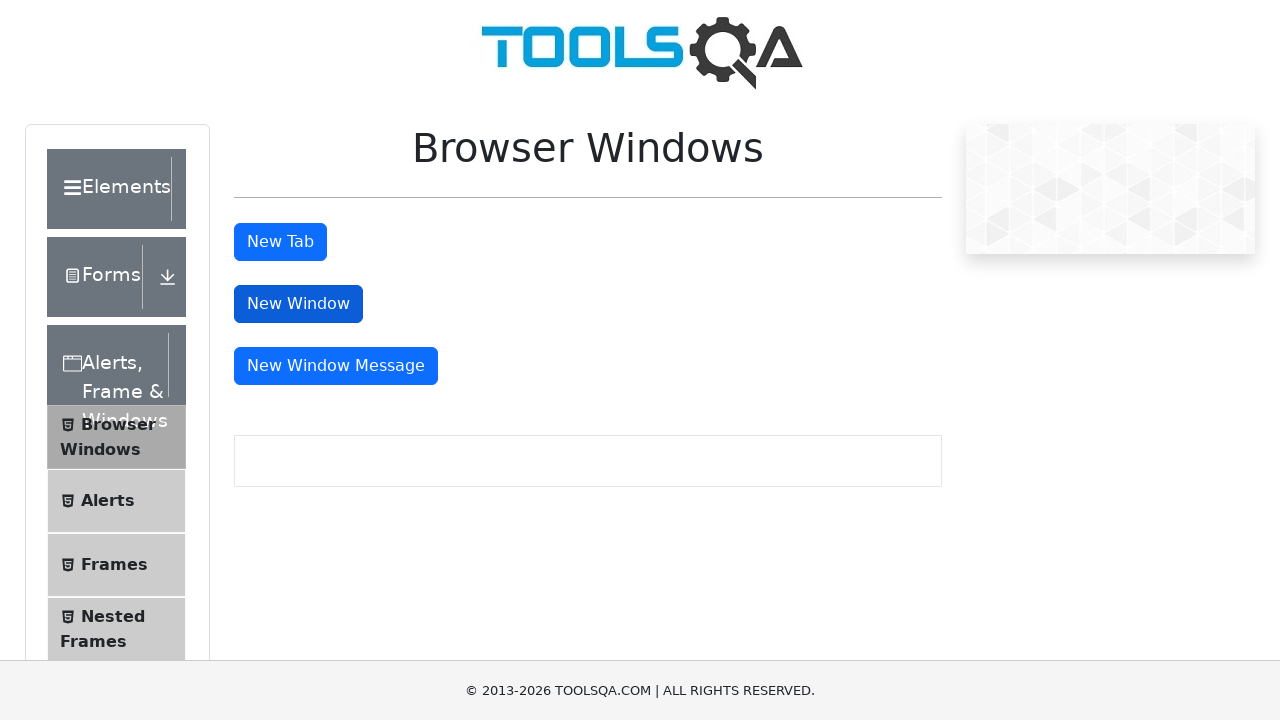

Closed window 1
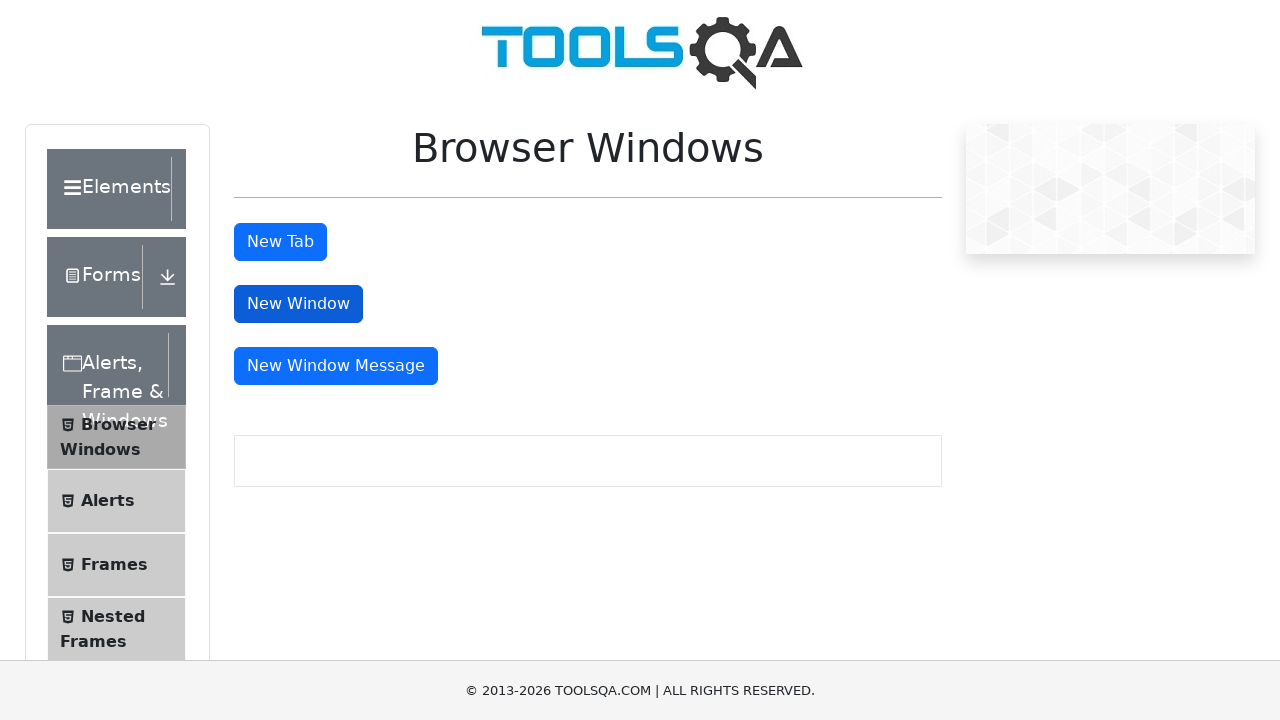

Waited 1 second before next window operation
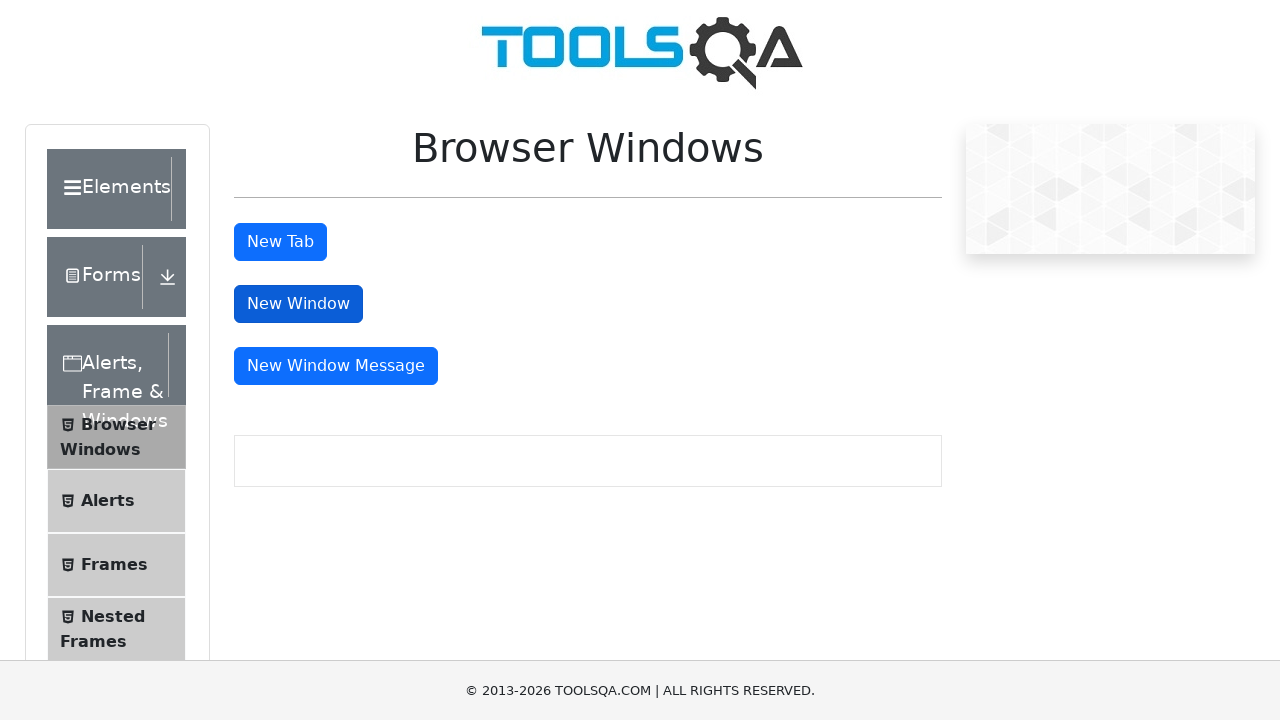

Clicked window button to open new window (iteration 2) at (298, 304) on #windowButton
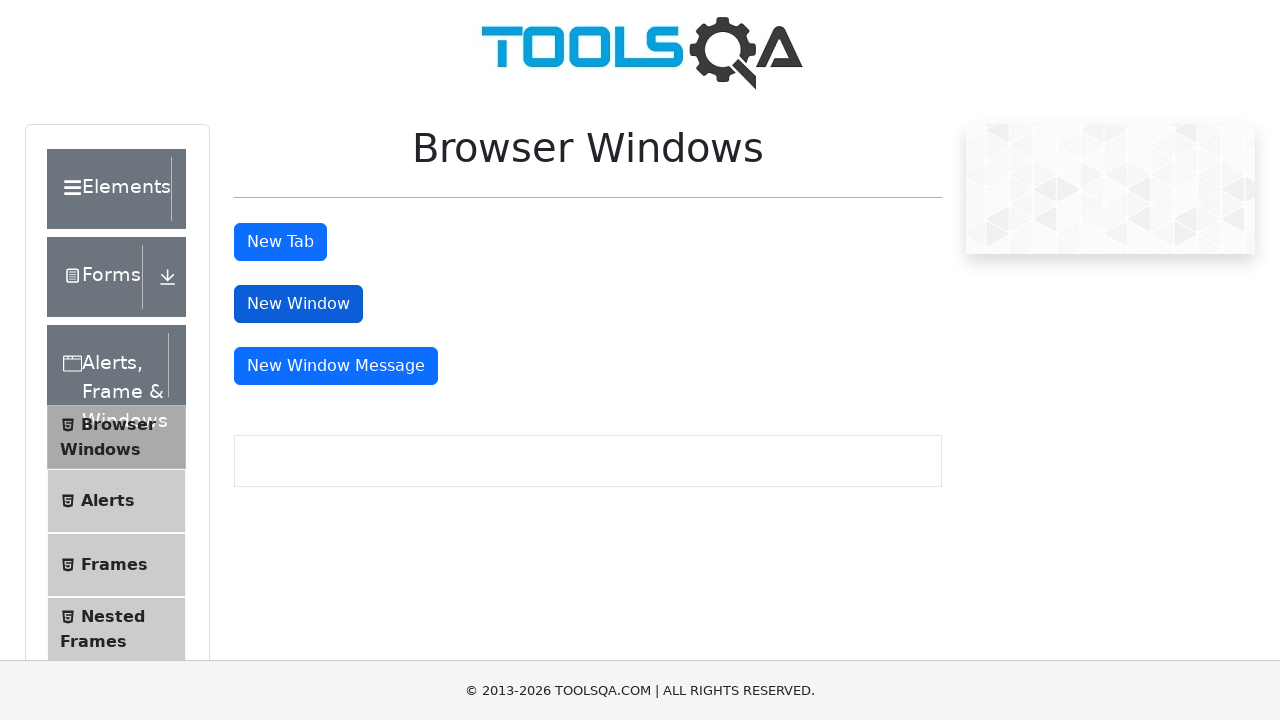

New window opened (window 2)
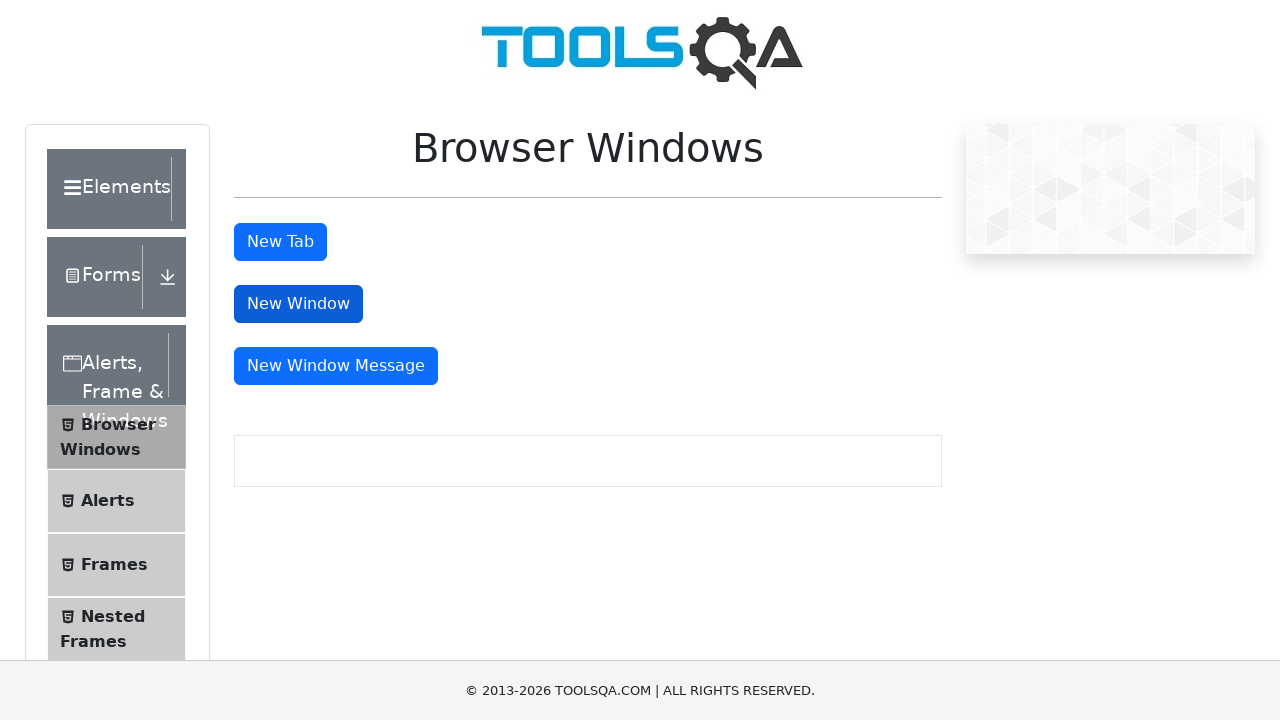

New window 2 fully loaded
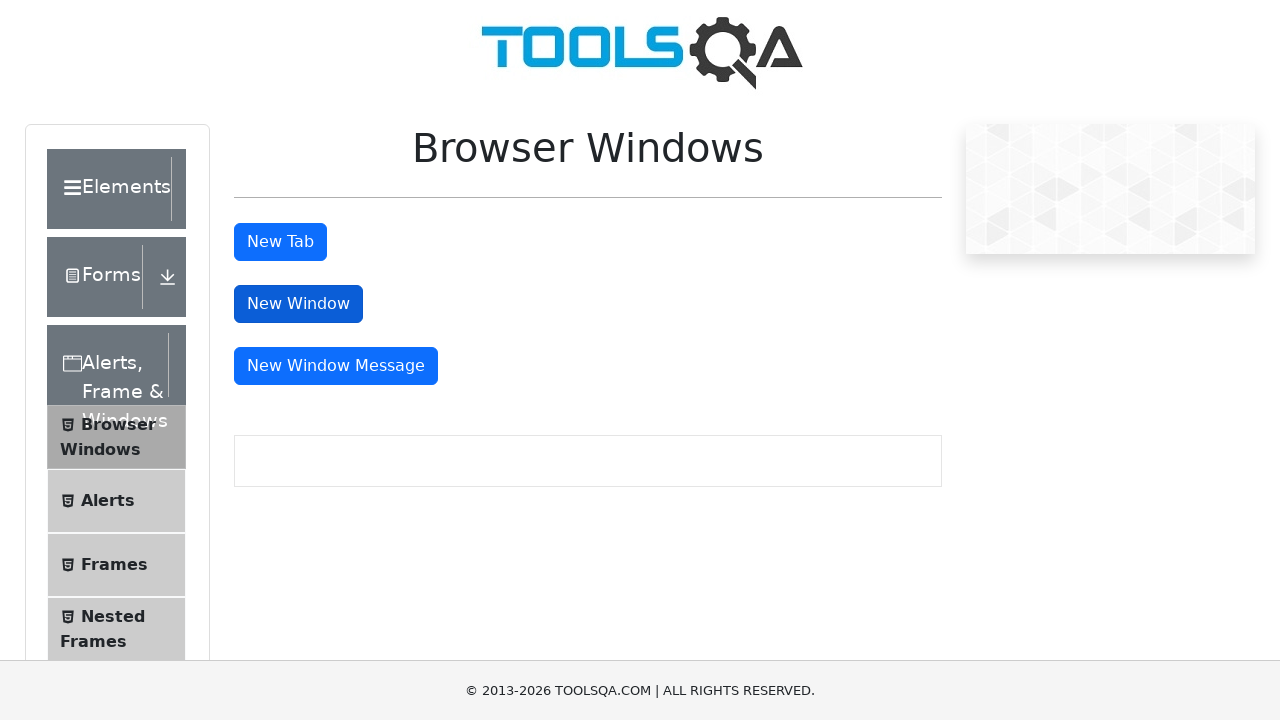

Closed window 2
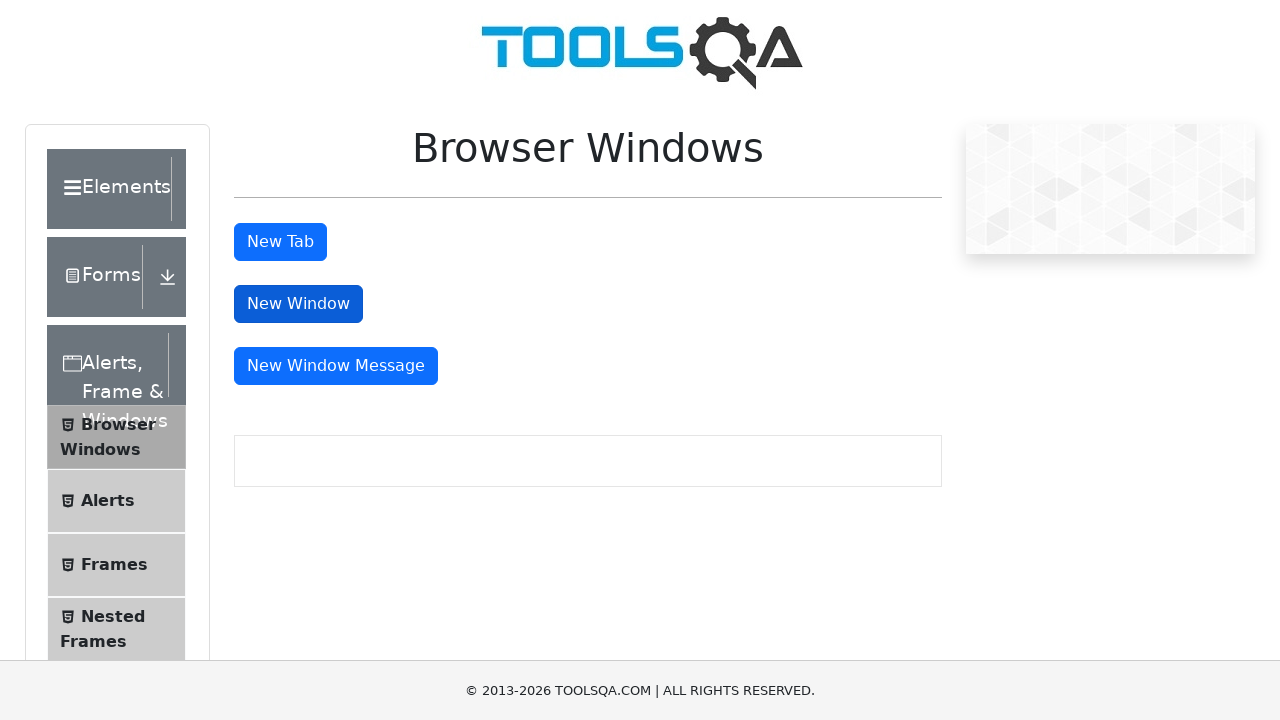

Waited 1 second before next window operation
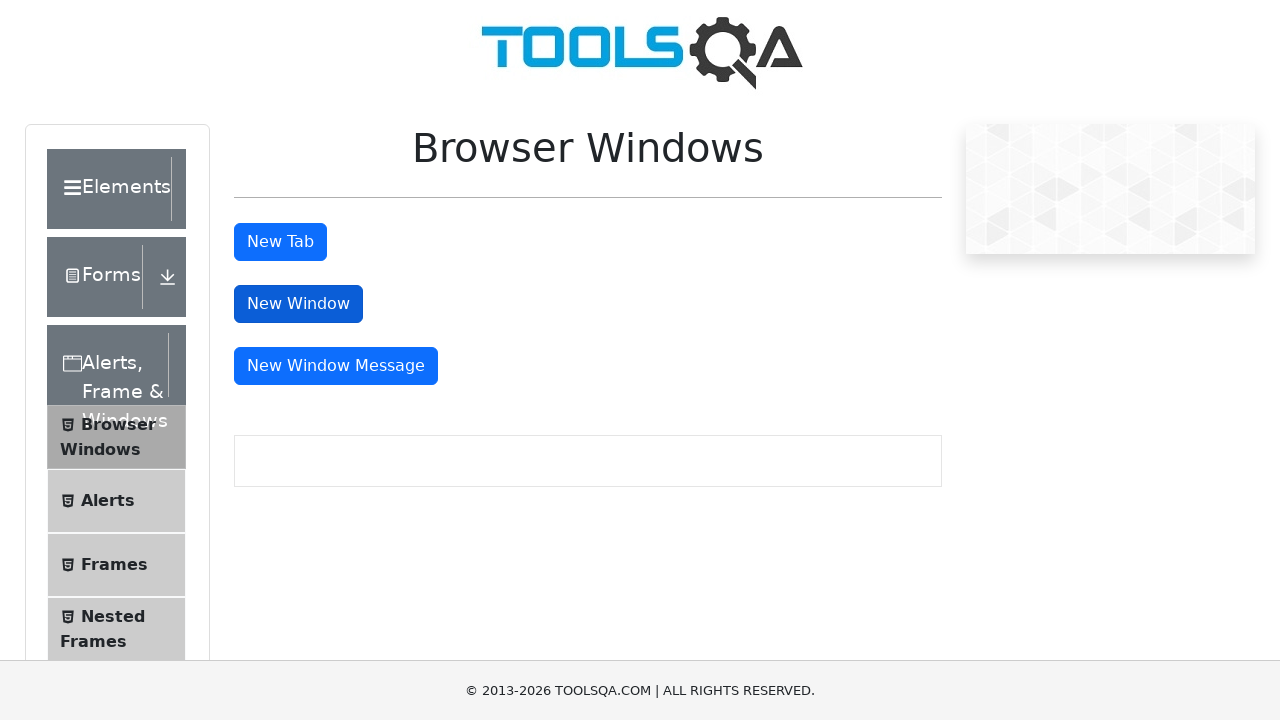

Clicked window button to open new window (iteration 3) at (298, 304) on #windowButton
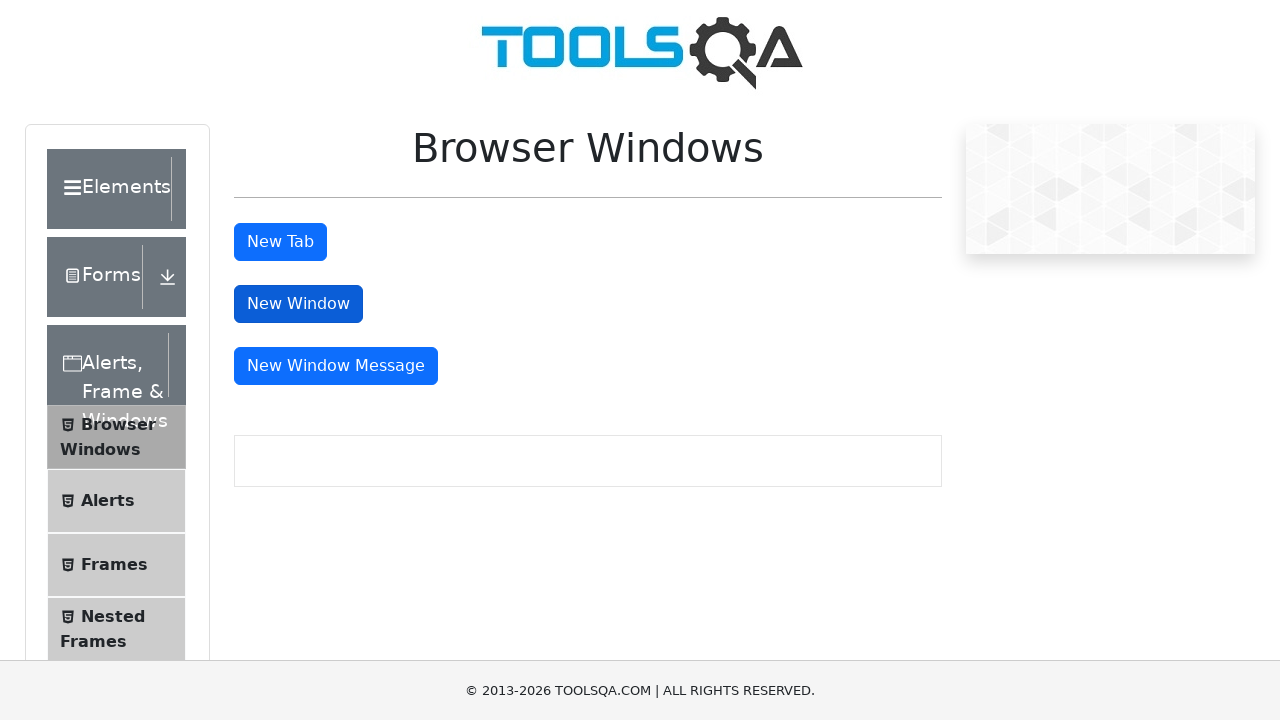

New window opened (window 3)
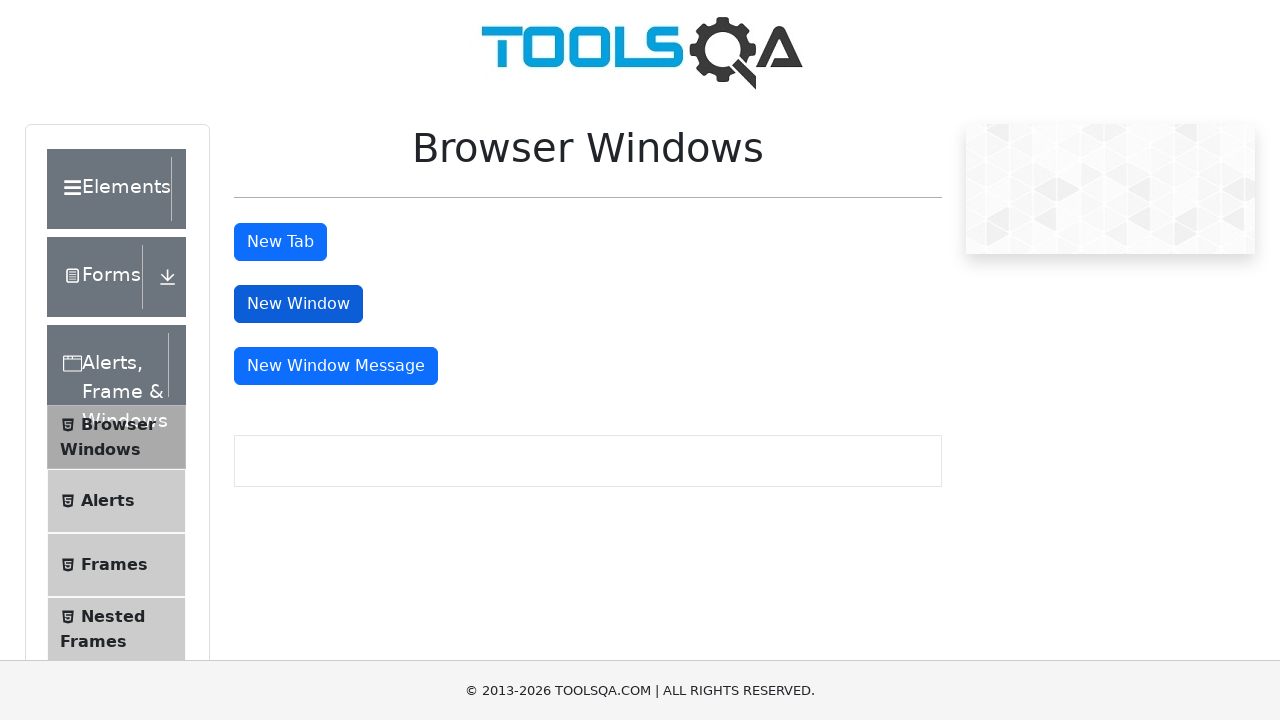

New window 3 fully loaded
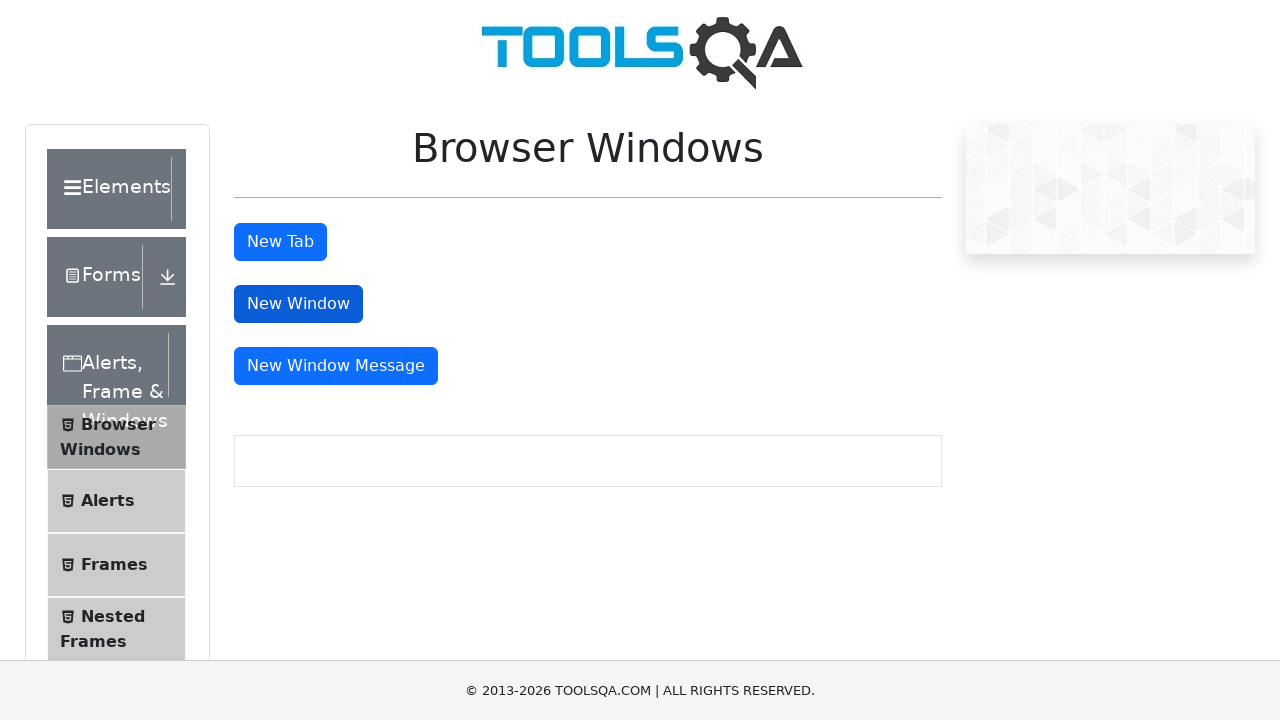

Closed window 3
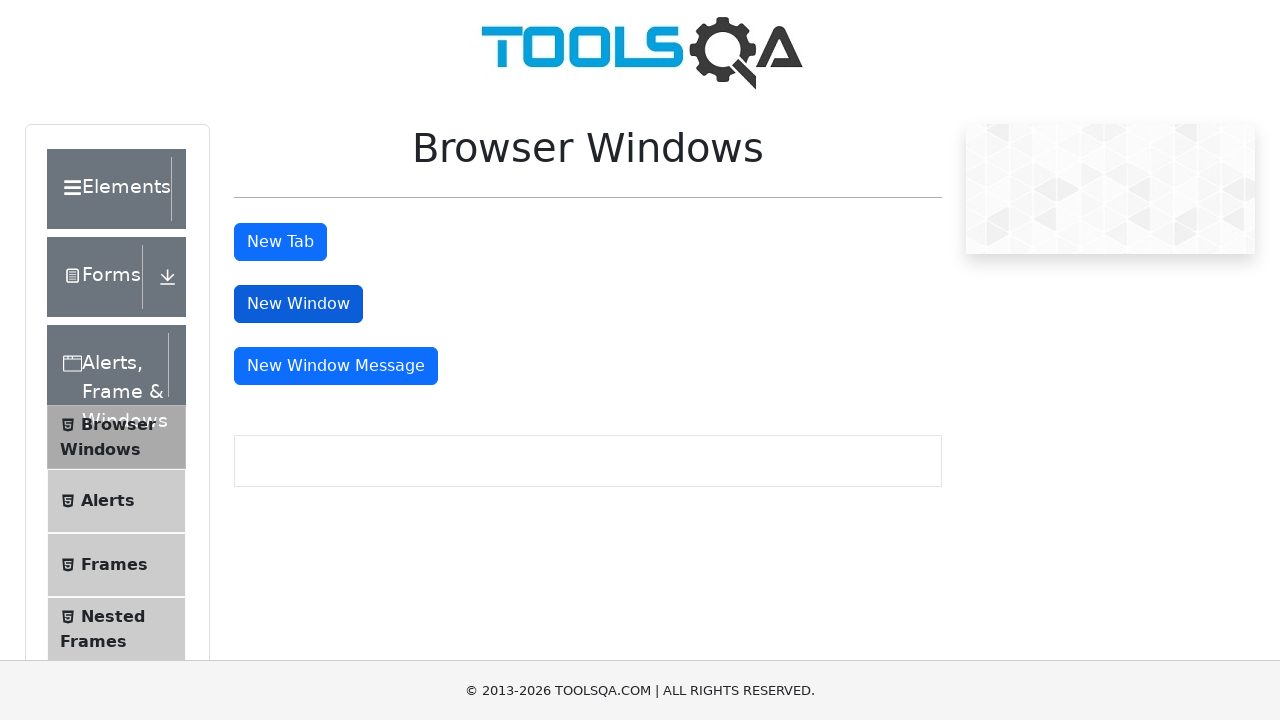

Waited 1 second before next window operation
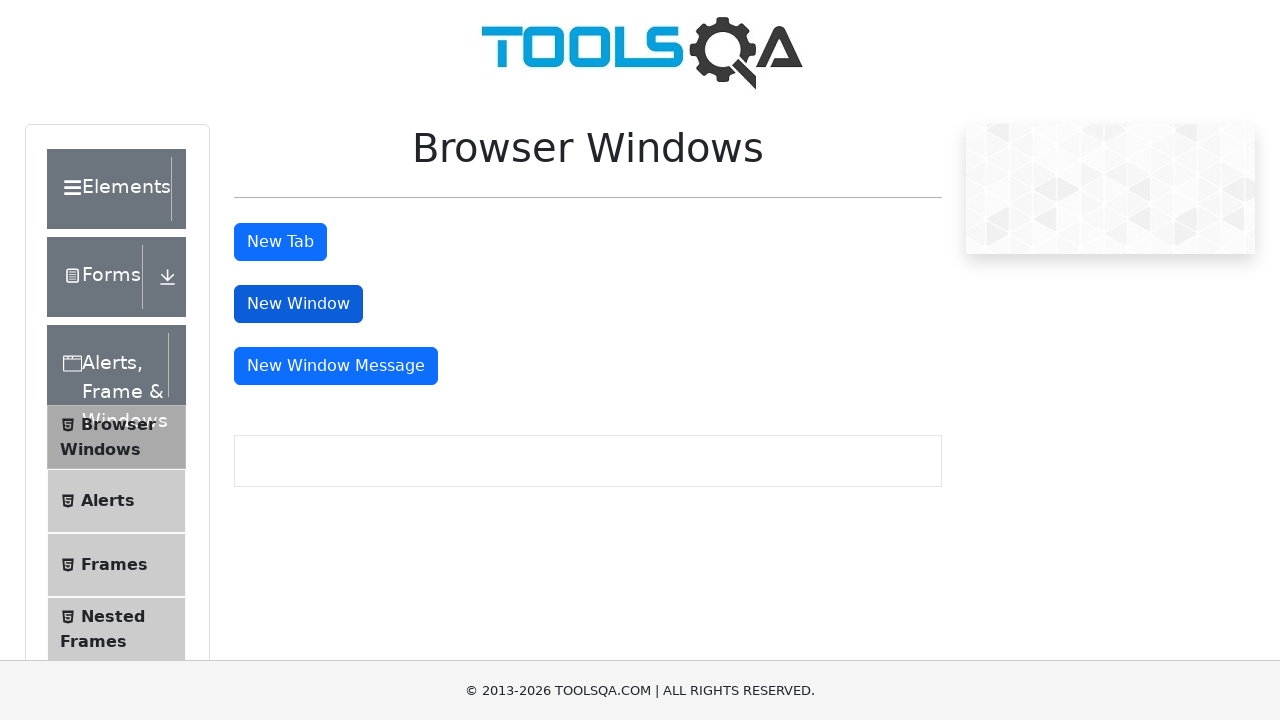

Brought parent window to front
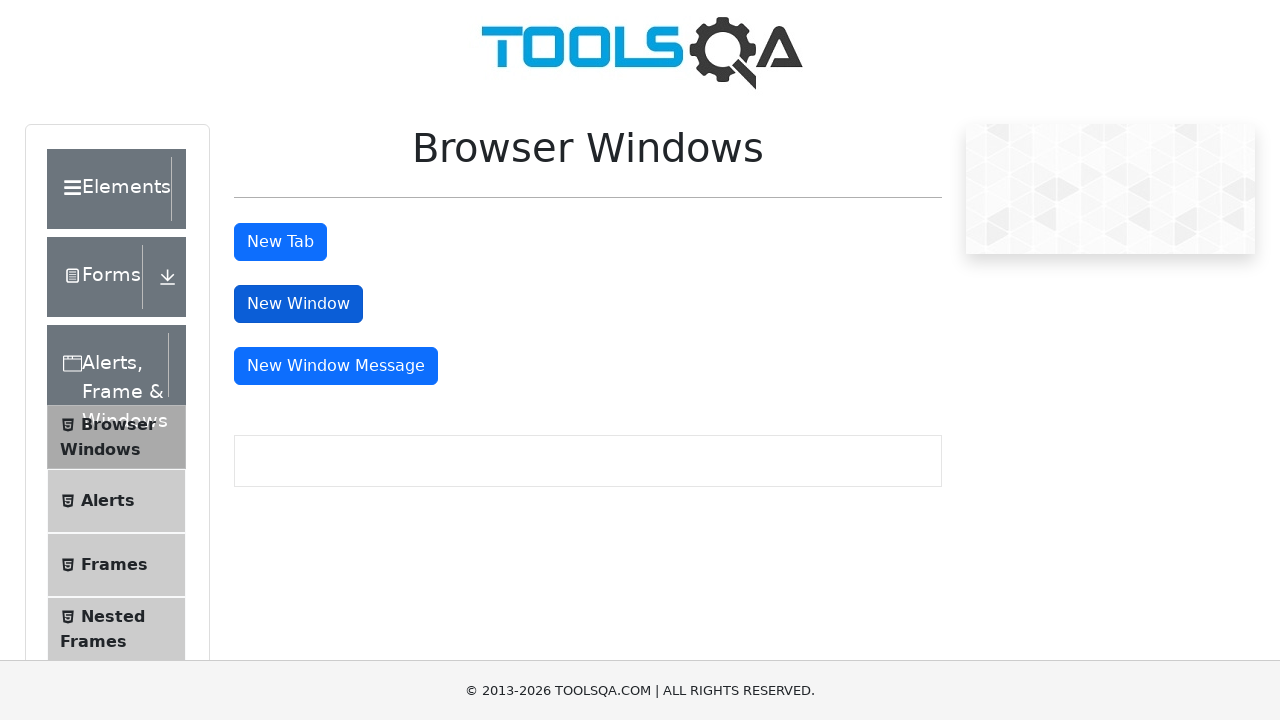

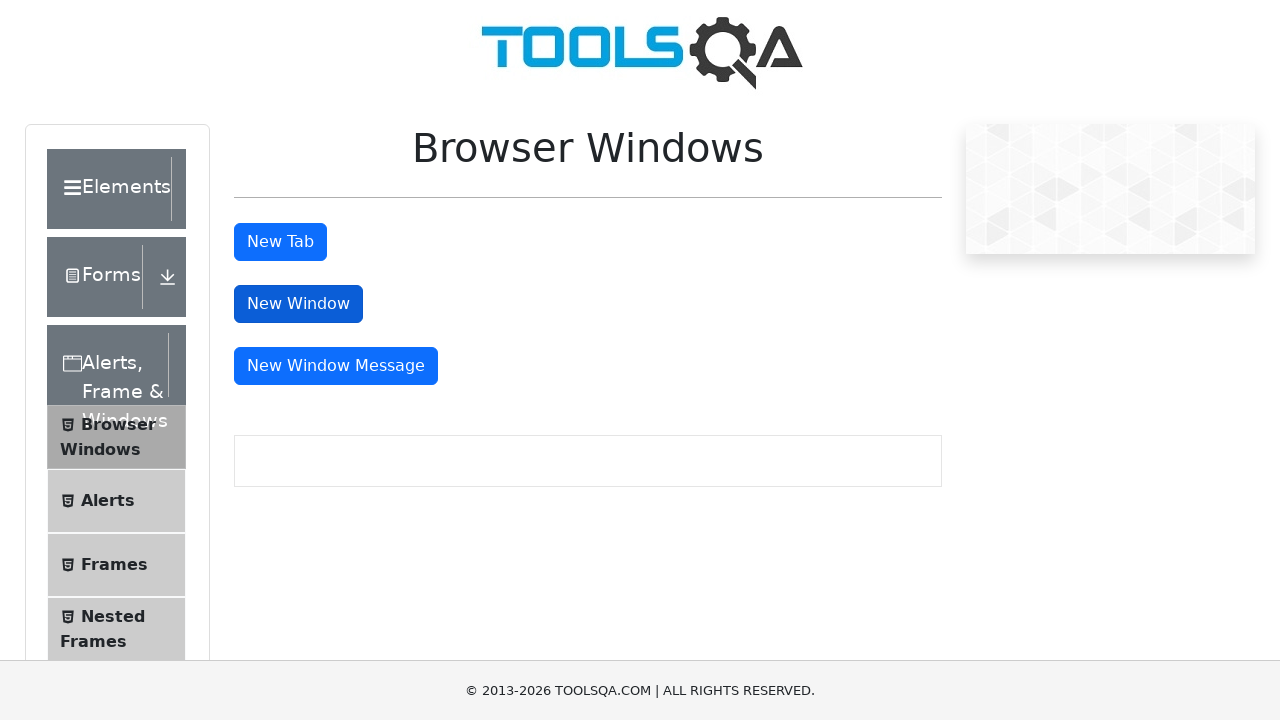